Tests radio button functionality by selecting the 'Yes' radio button option using JavaScript click.

Starting URL: https://demoqa.com/radio-button

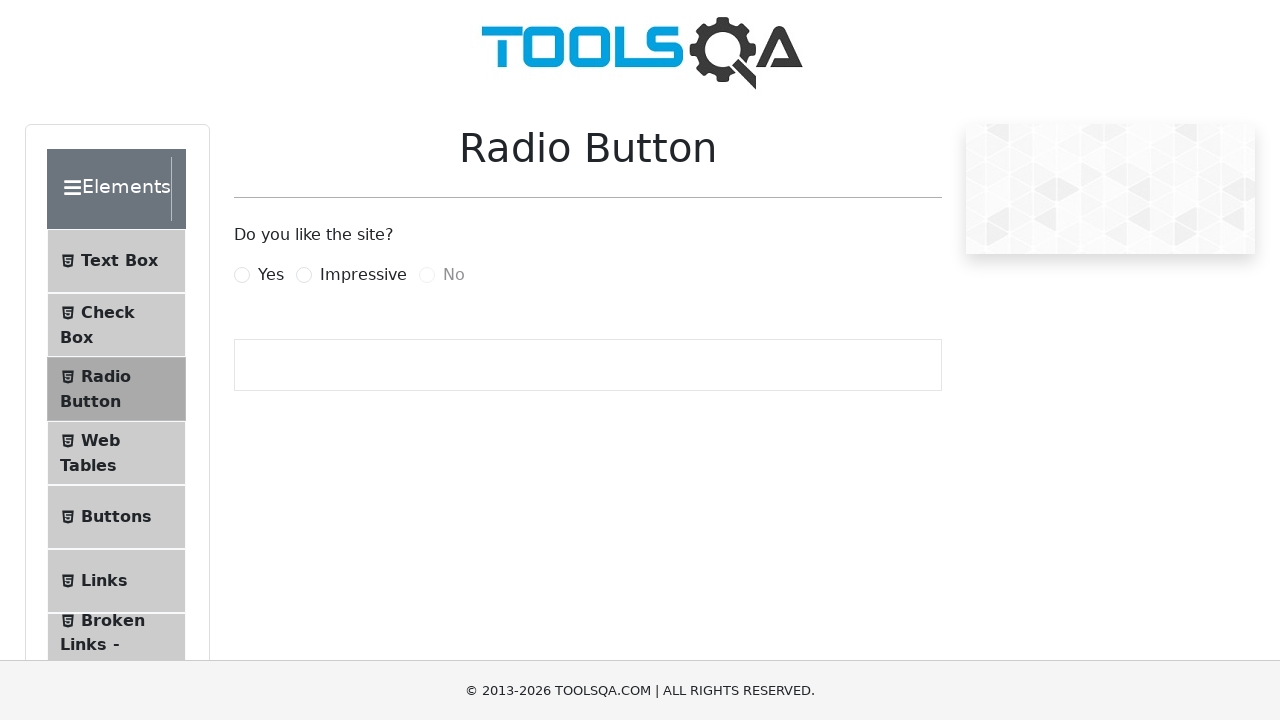

Clicked 'Yes' radio button using JavaScript
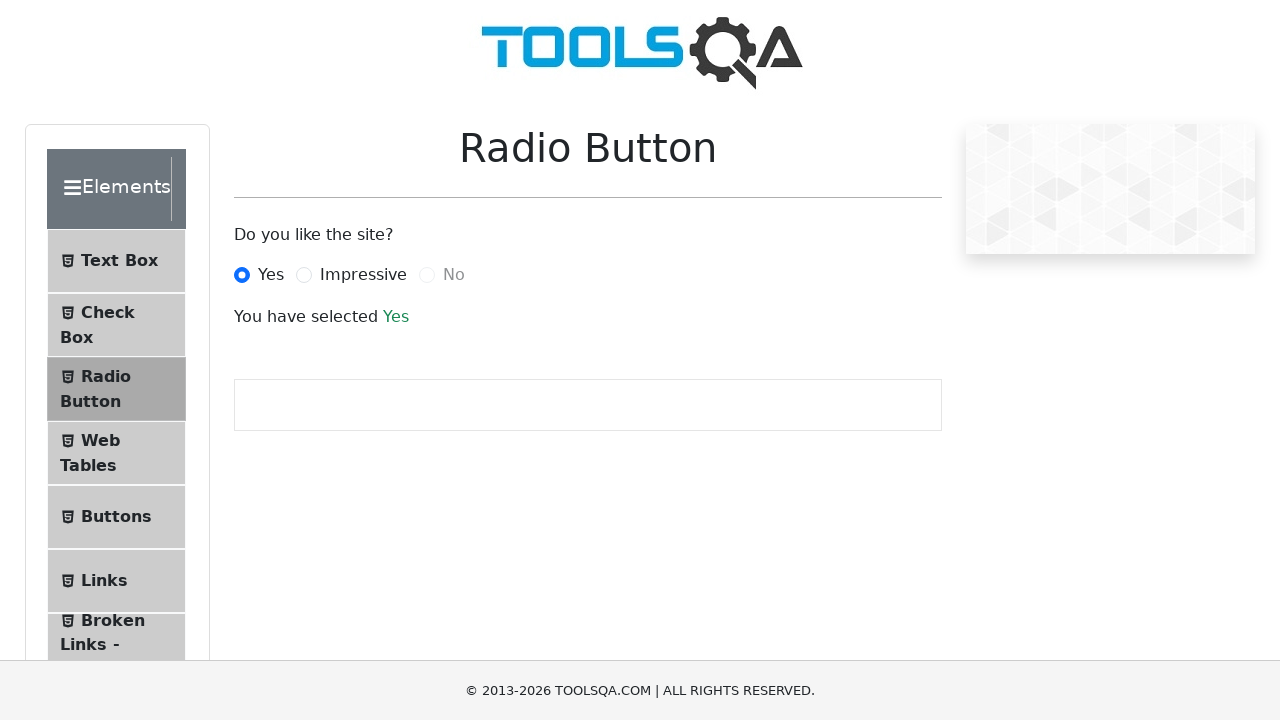

Success text appeared after selecting 'Yes' radio button
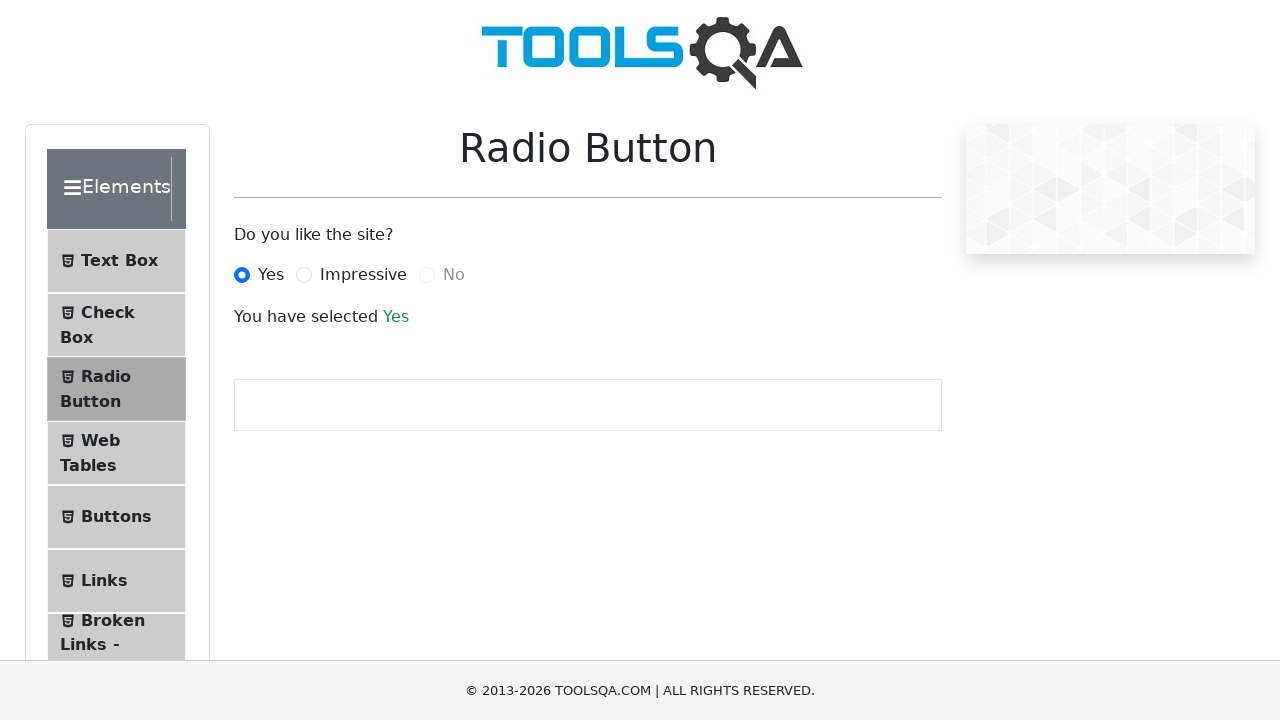

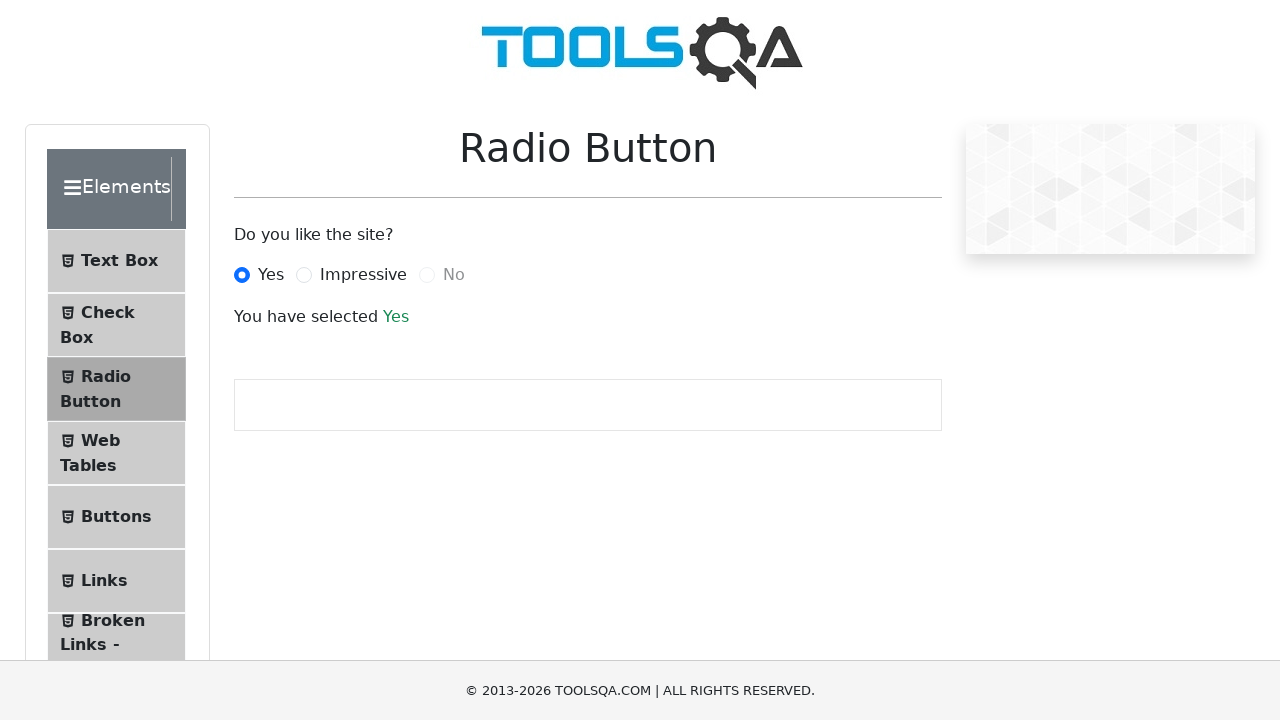